Tests nickname generation functionality by repeatedly clicking the generate button to produce new nicknames

Starting URL: https://nick-name.ru/generate/

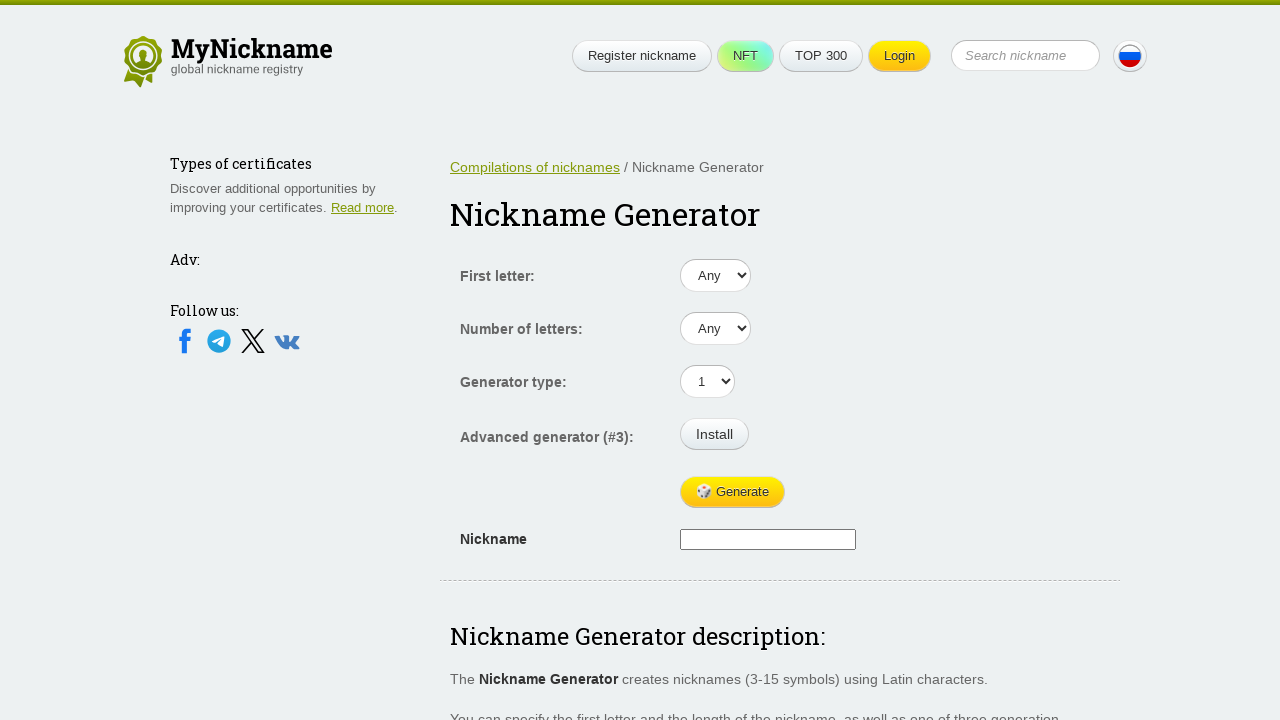

Clicked generate button to produce a new nickname at (732, 492) on xpath=/html/body/div/div[1]/div[1]/div[2]/form/table/tbody/tr[5]/td[2]/input
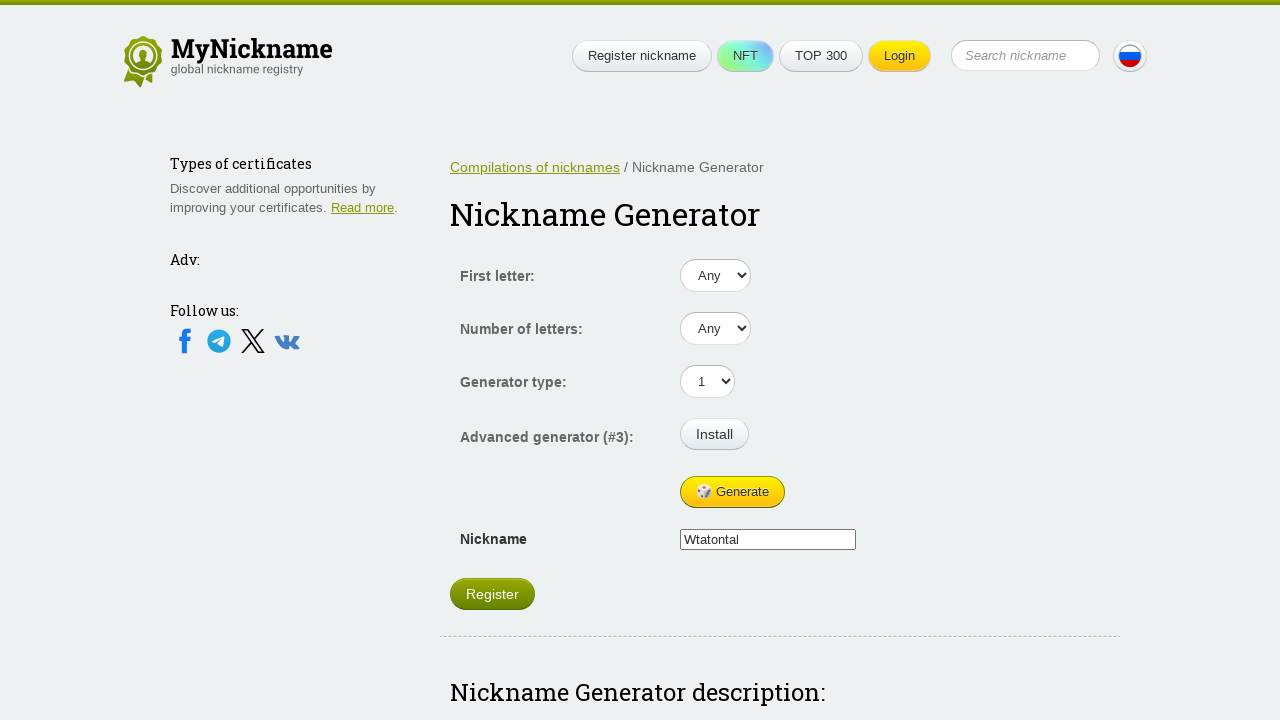

Waited for nickname generation to complete
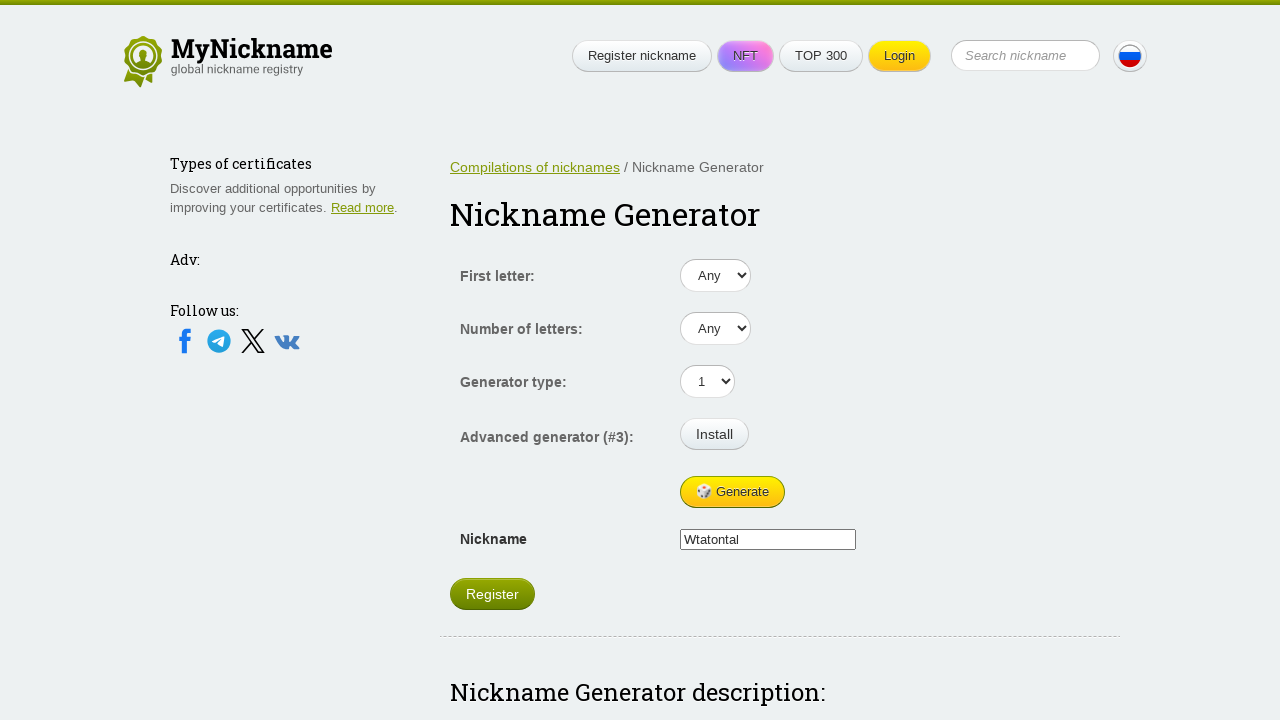

Verified that the register element with generated nickname is visible
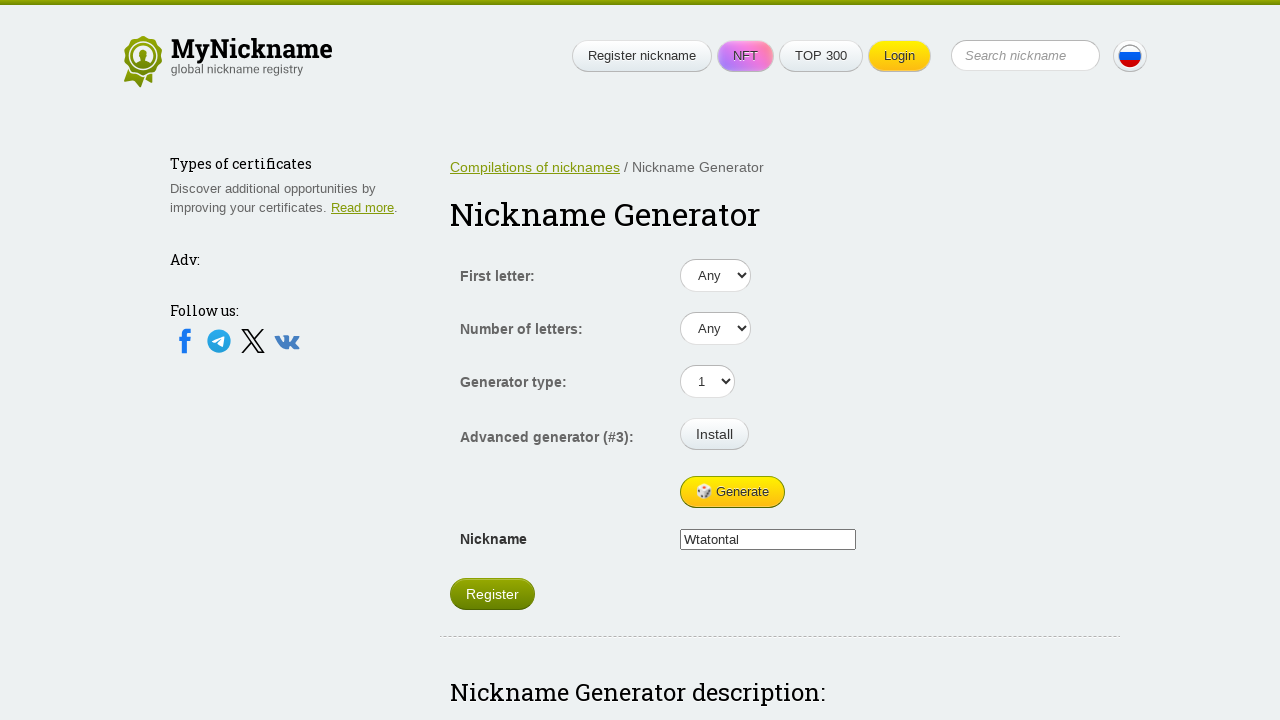

Clicked generate button to produce a new nickname at (732, 492) on xpath=/html/body/div/div[1]/div[1]/div[2]/form/table/tbody/tr[5]/td[2]/input
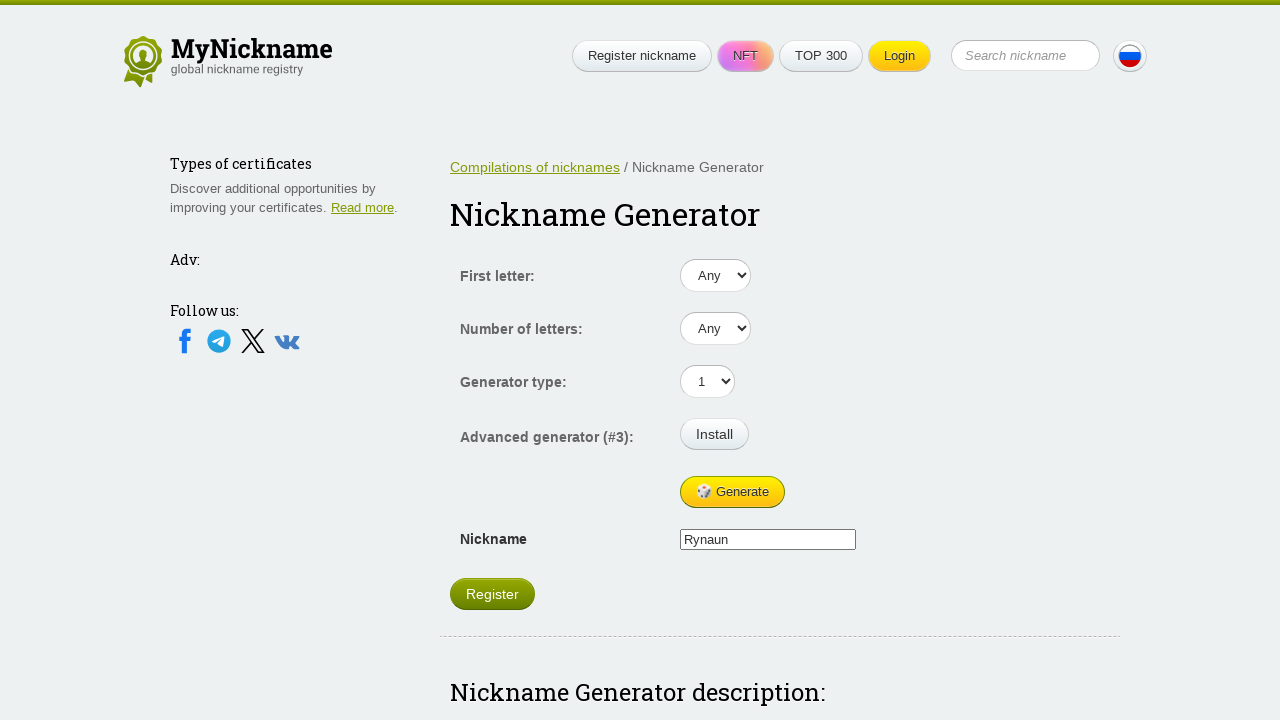

Waited for nickname generation to complete
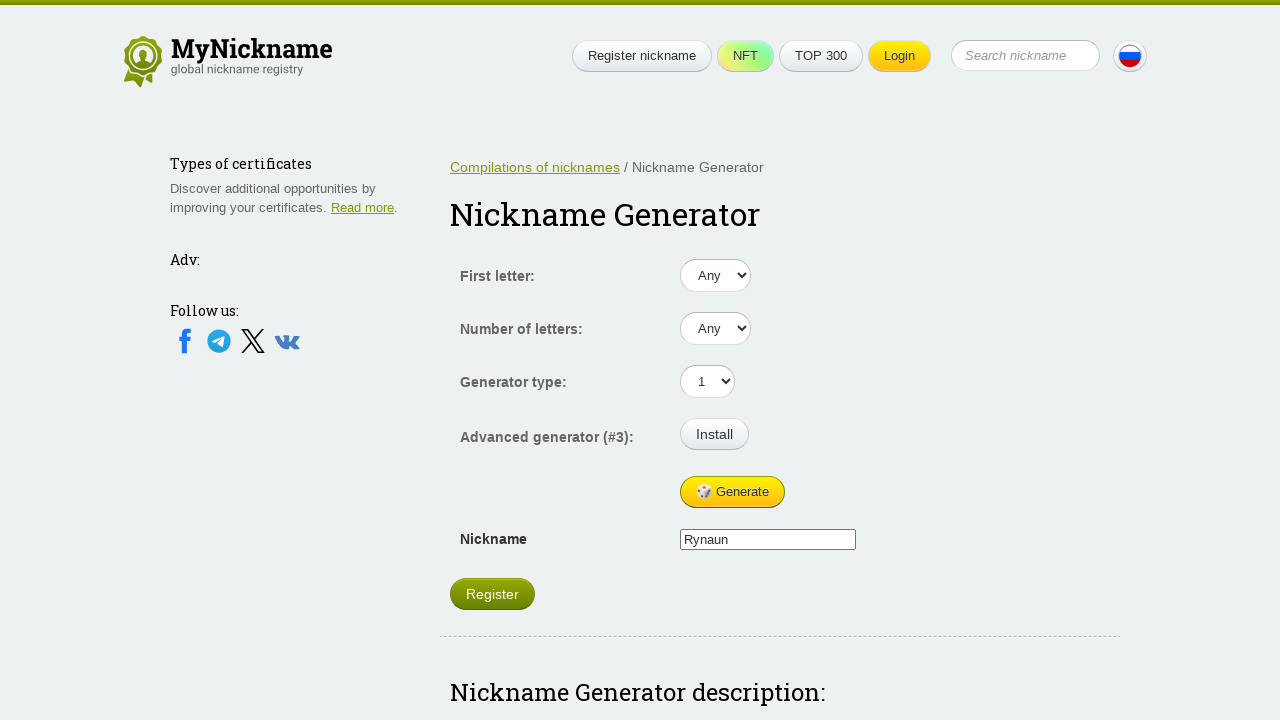

Verified that the register element with generated nickname is visible
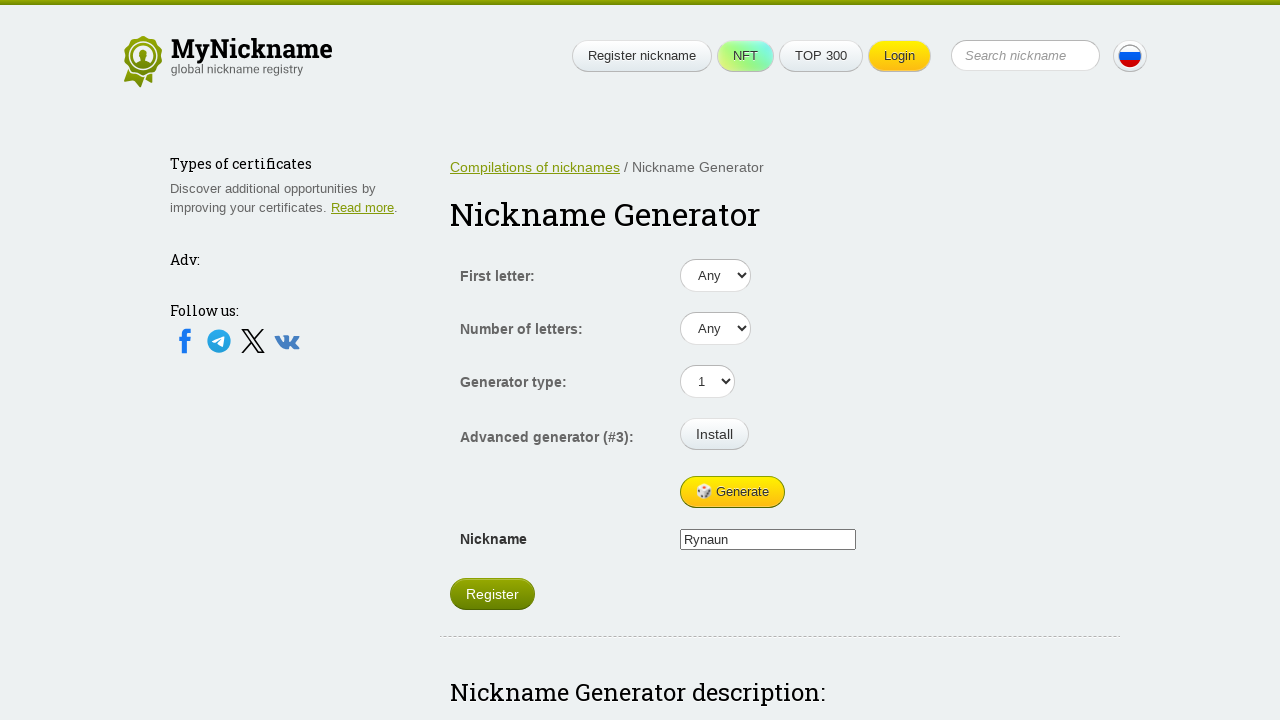

Clicked generate button to produce a new nickname at (732, 492) on xpath=/html/body/div/div[1]/div[1]/div[2]/form/table/tbody/tr[5]/td[2]/input
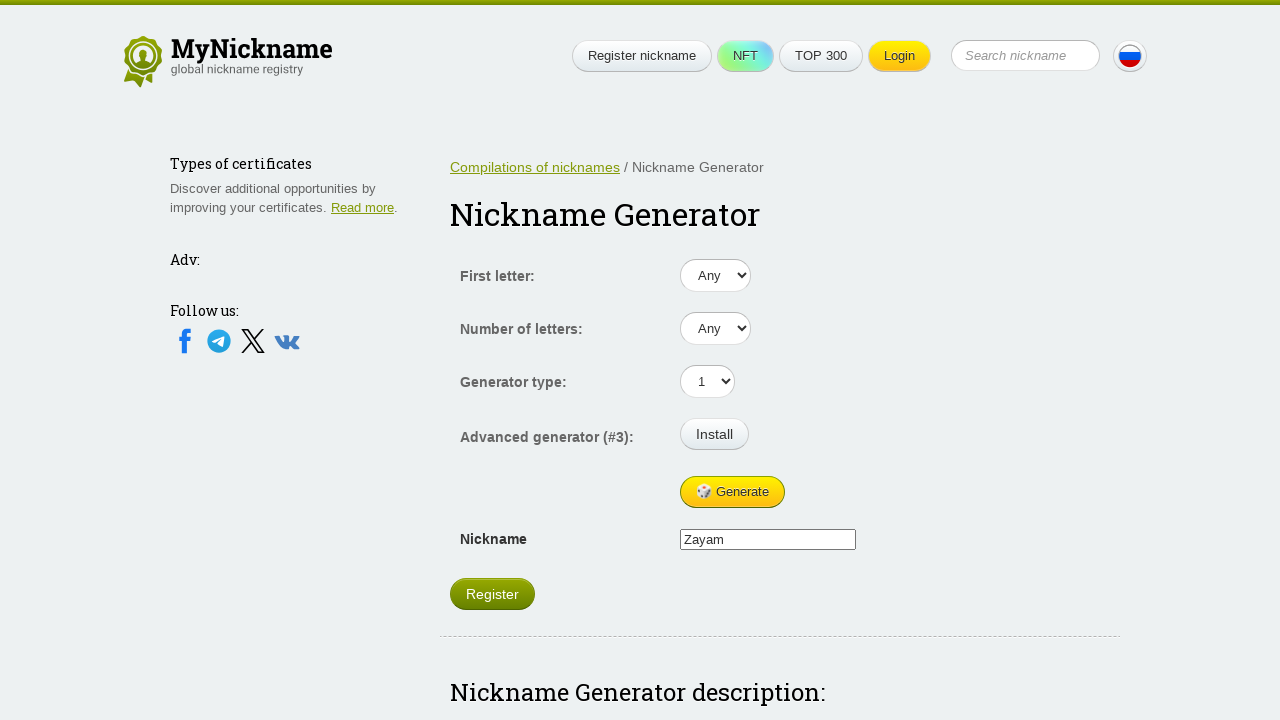

Waited for nickname generation to complete
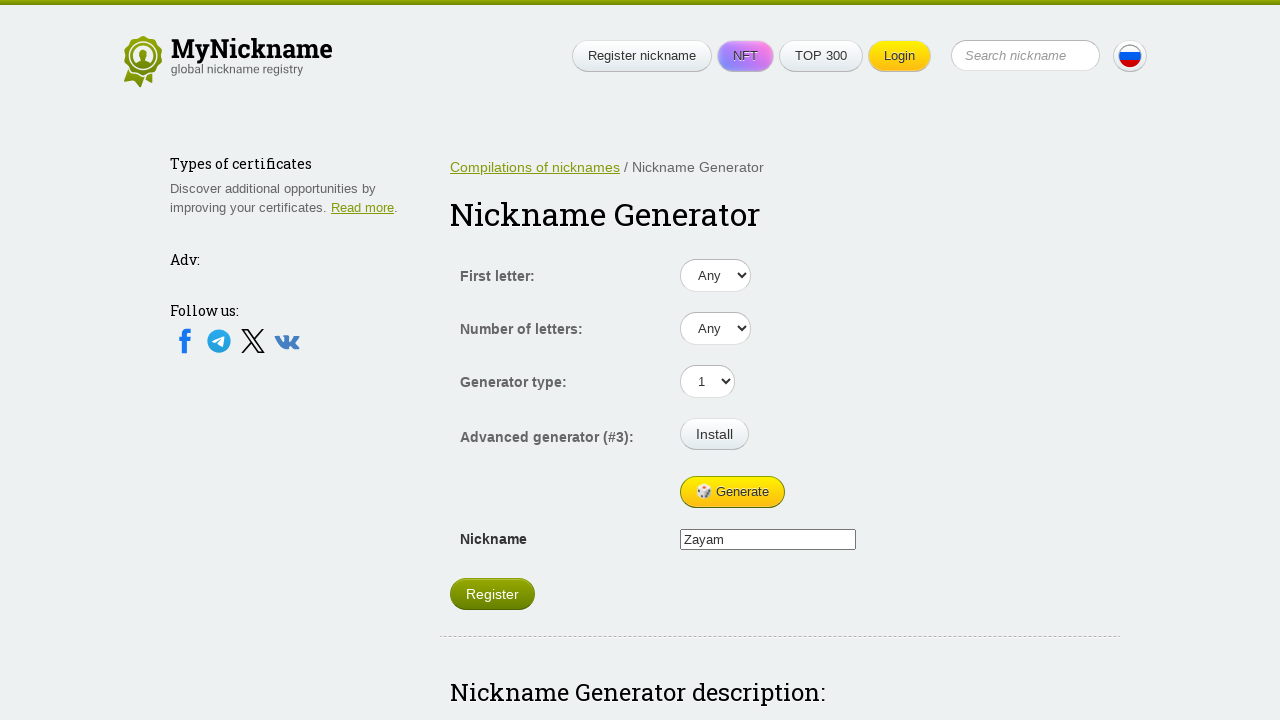

Verified that the register element with generated nickname is visible
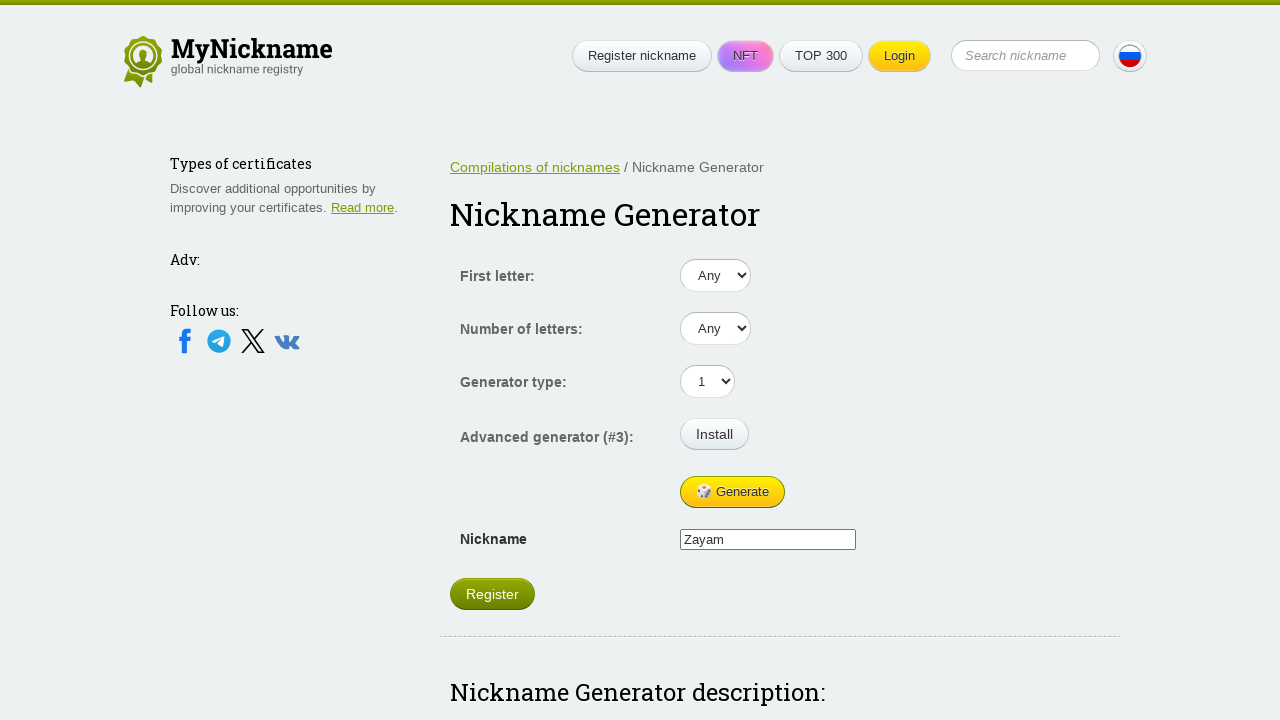

Clicked generate button to produce a new nickname at (732, 492) on xpath=/html/body/div/div[1]/div[1]/div[2]/form/table/tbody/tr[5]/td[2]/input
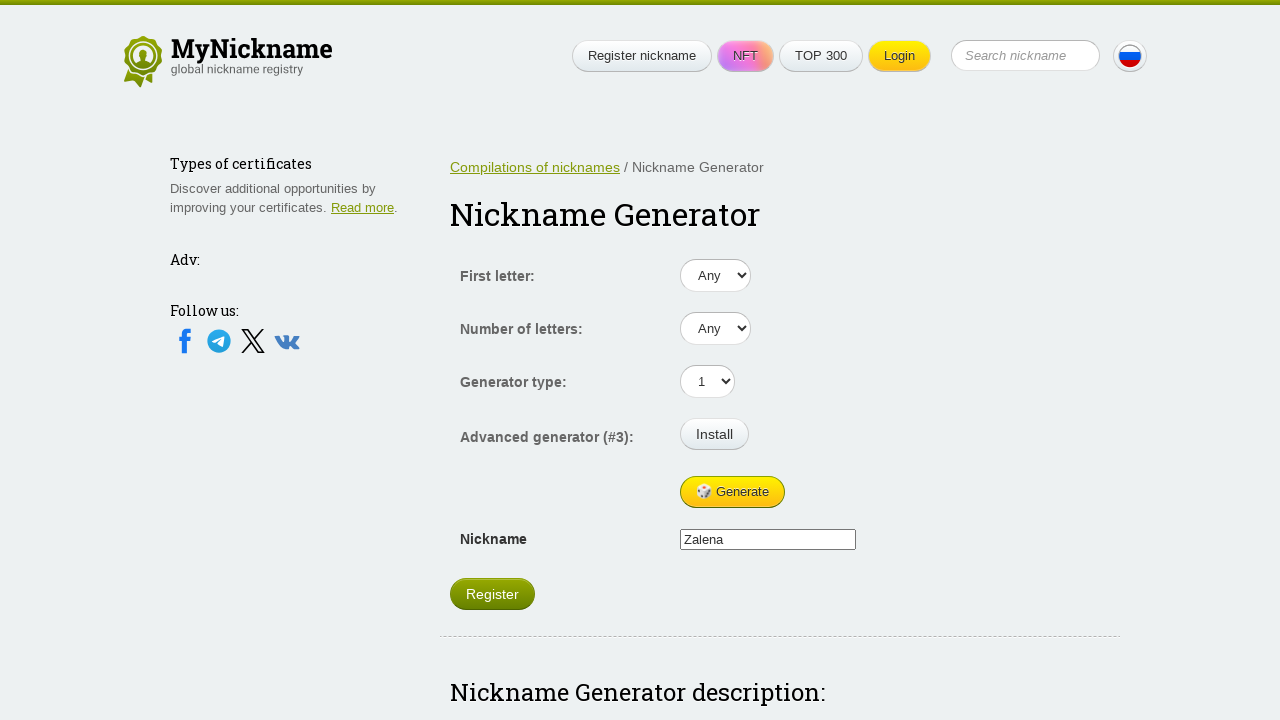

Waited for nickname generation to complete
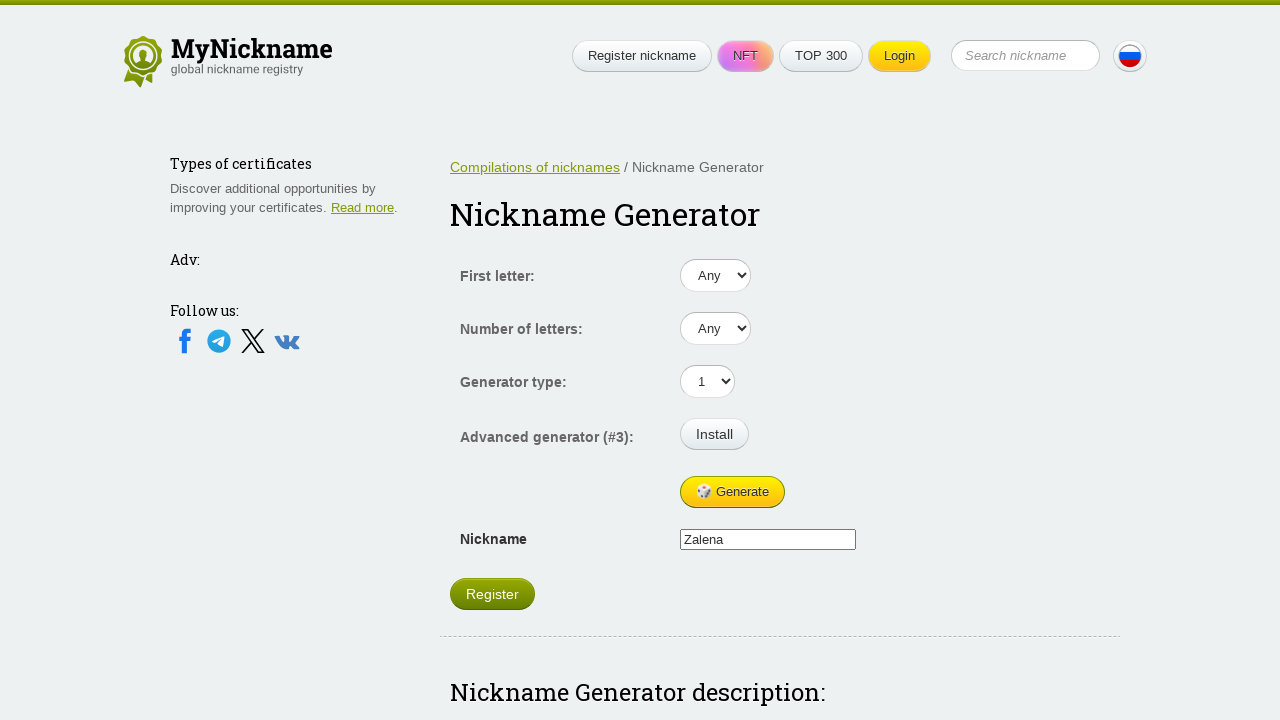

Verified that the register element with generated nickname is visible
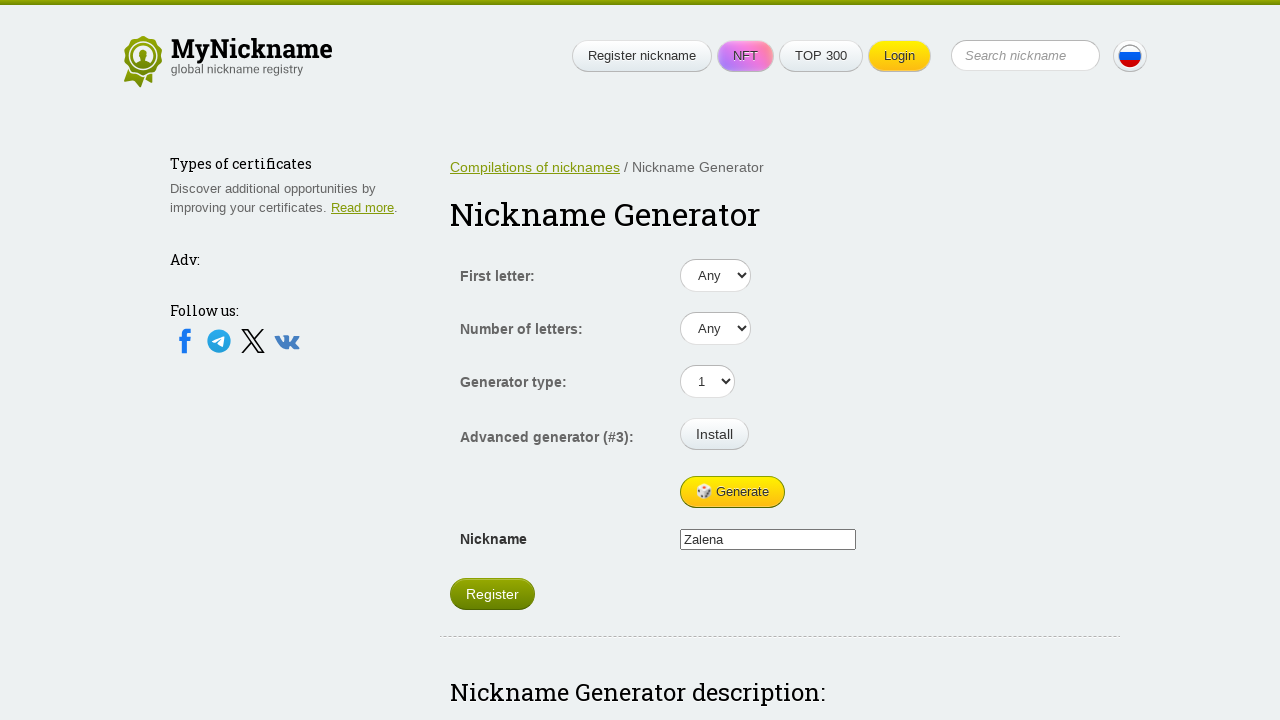

Clicked generate button to produce a new nickname at (732, 492) on xpath=/html/body/div/div[1]/div[1]/div[2]/form/table/tbody/tr[5]/td[2]/input
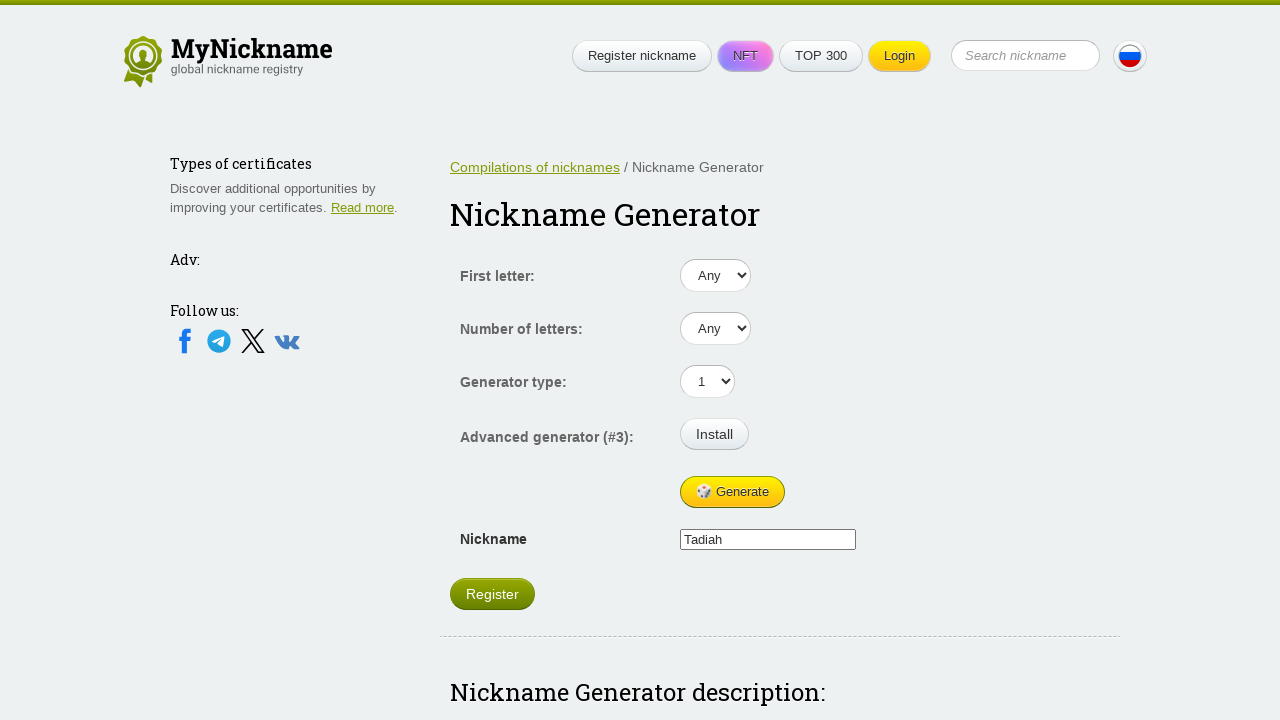

Waited for nickname generation to complete
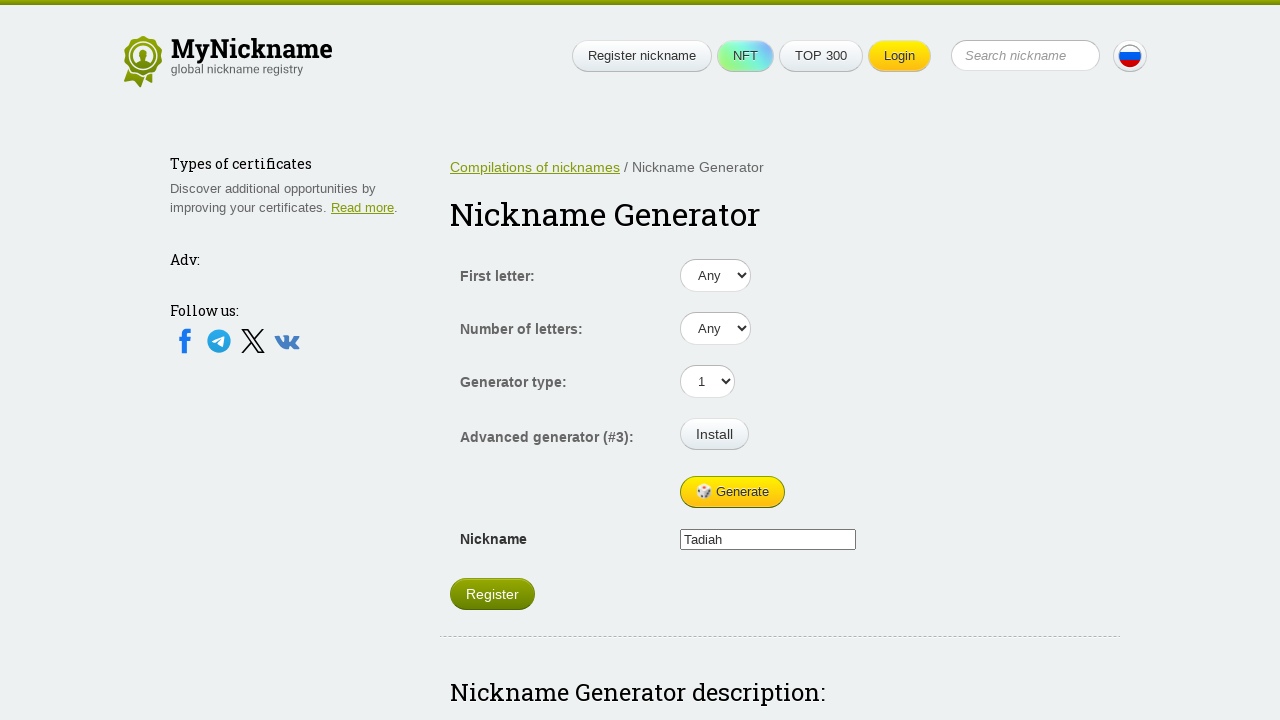

Verified that the register element with generated nickname is visible
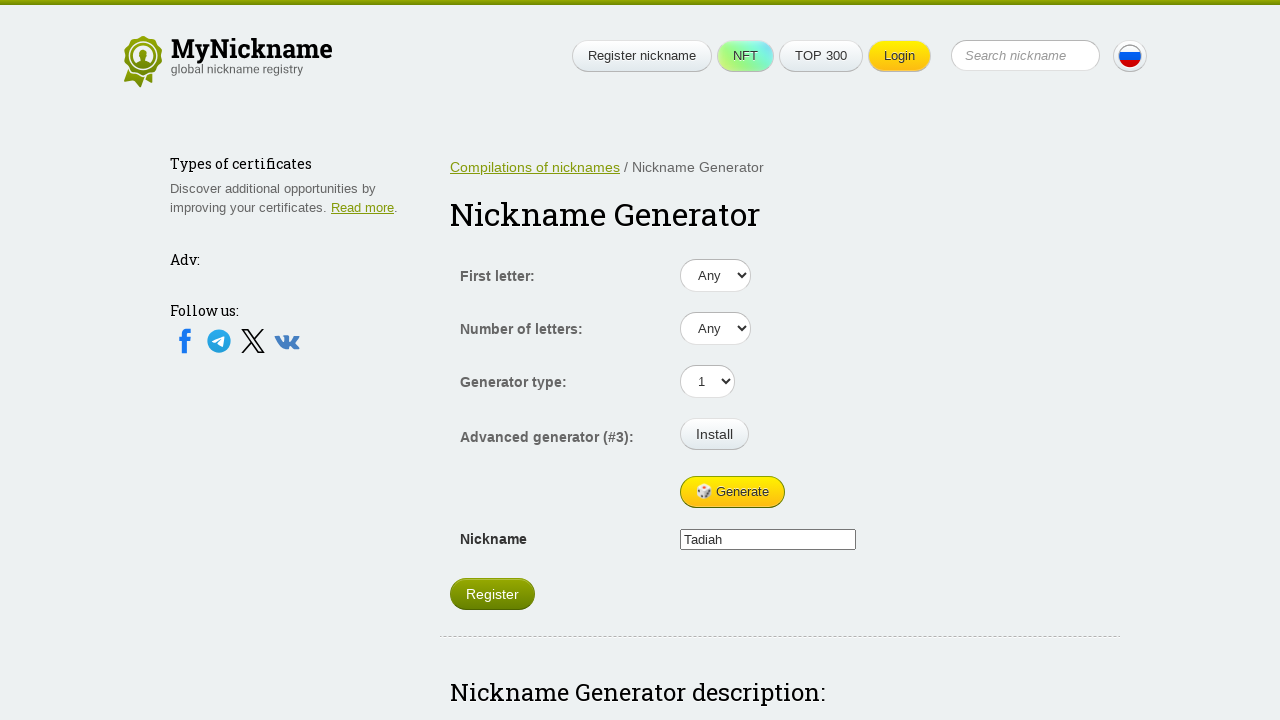

Clicked generate button to produce a new nickname at (732, 492) on xpath=/html/body/div/div[1]/div[1]/div[2]/form/table/tbody/tr[5]/td[2]/input
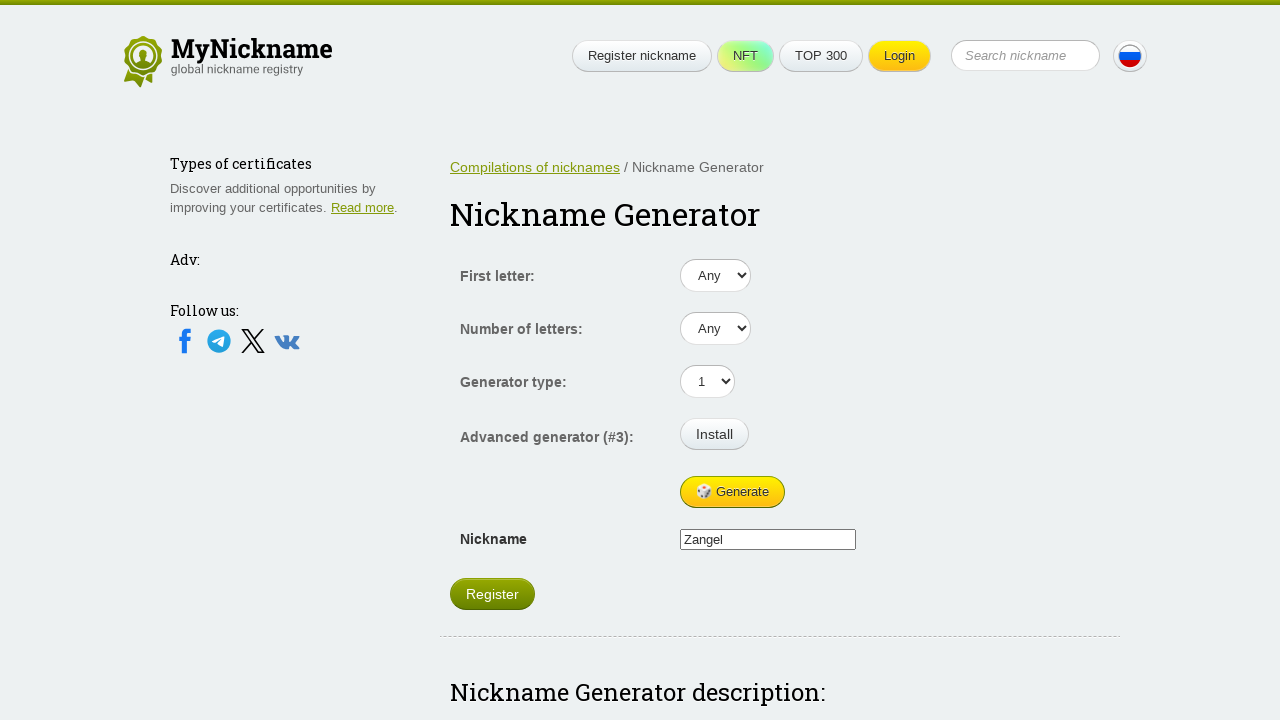

Waited for nickname generation to complete
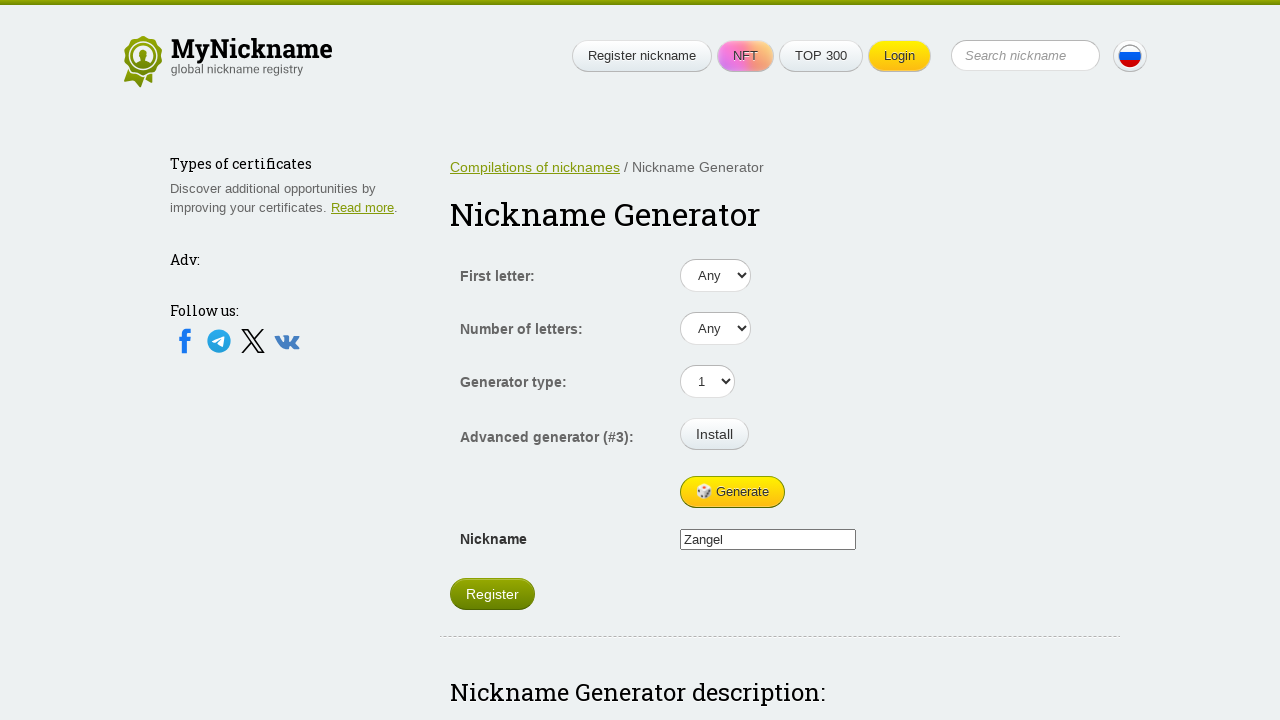

Verified that the register element with generated nickname is visible
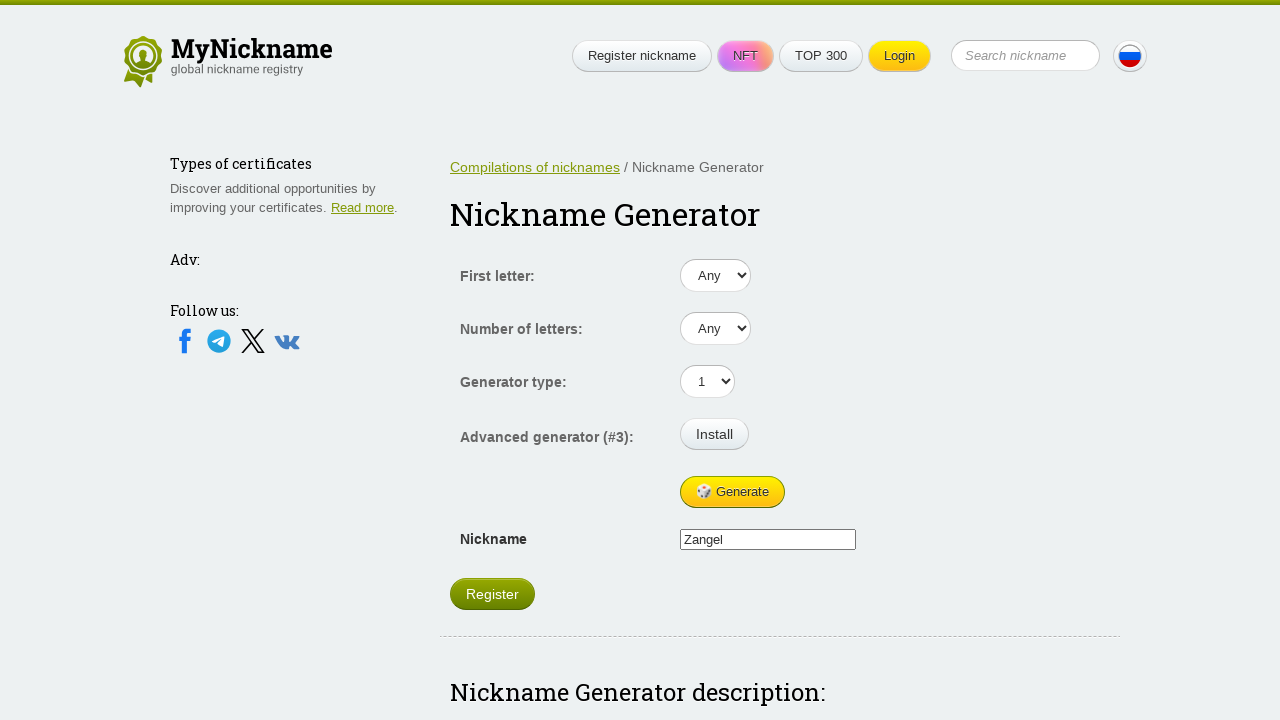

Clicked generate button to produce a new nickname at (732, 492) on xpath=/html/body/div/div[1]/div[1]/div[2]/form/table/tbody/tr[5]/td[2]/input
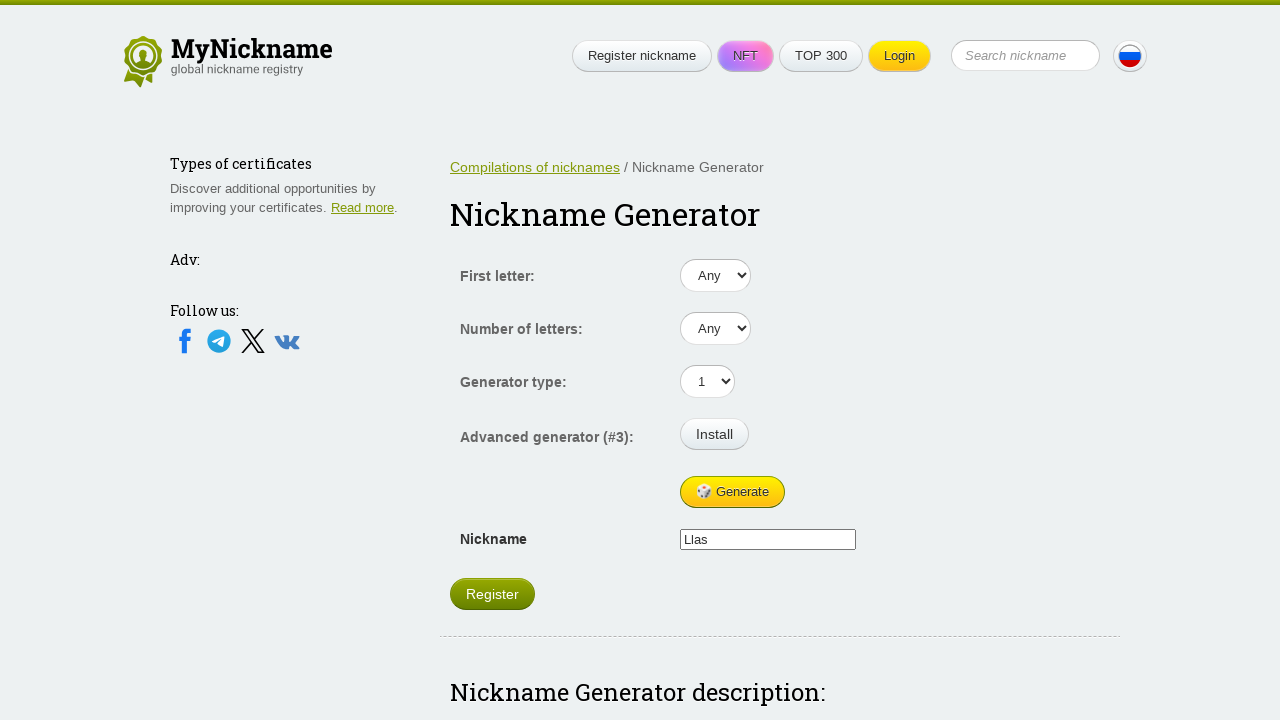

Waited for nickname generation to complete
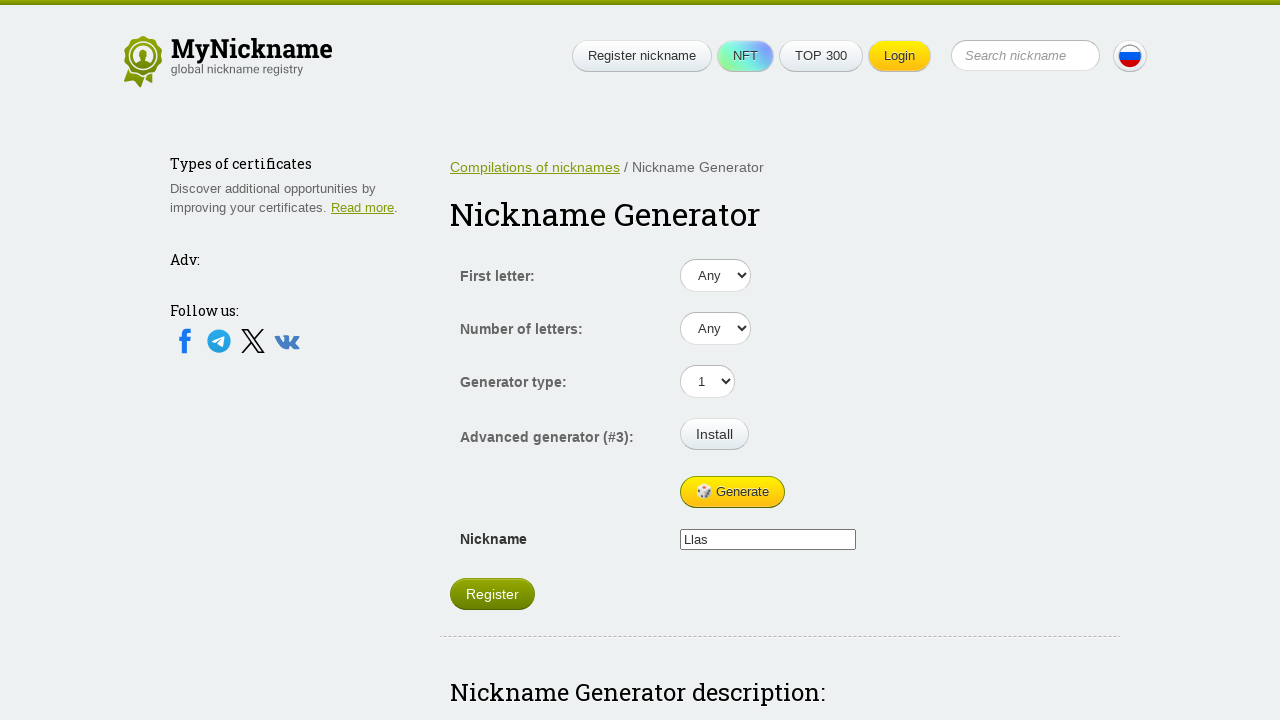

Verified that the register element with generated nickname is visible
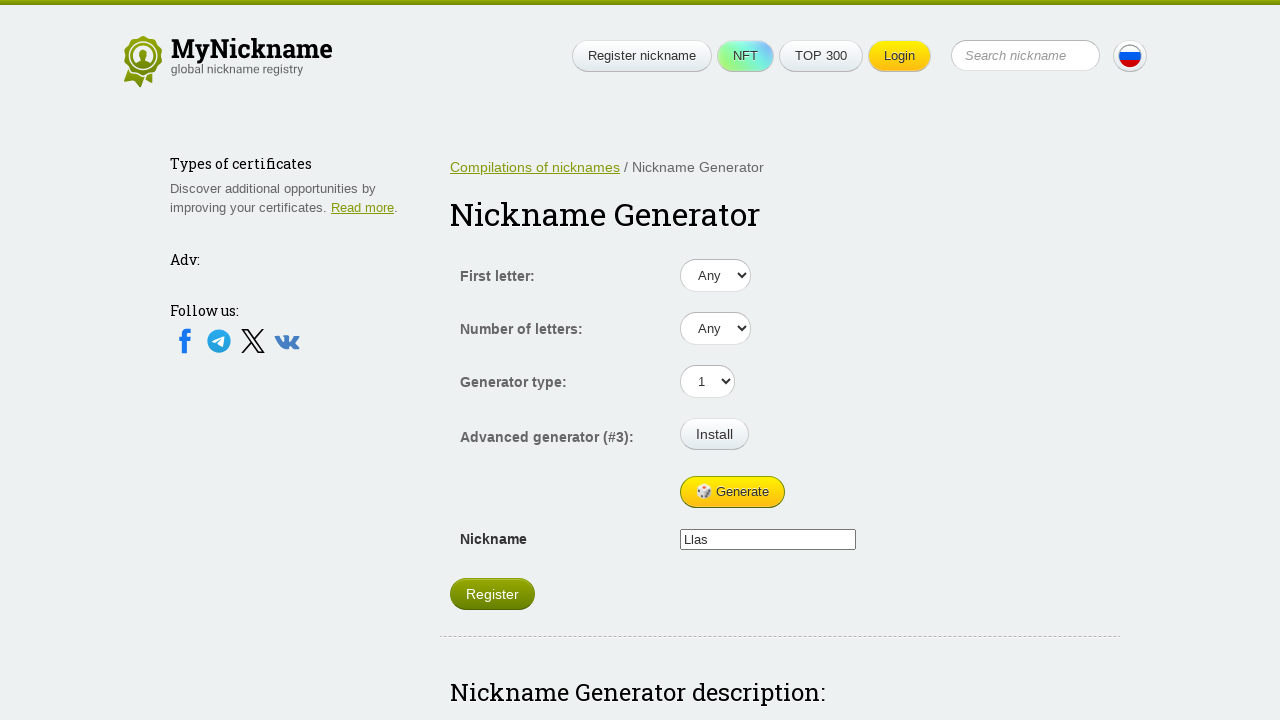

Clicked generate button to produce a new nickname at (732, 492) on xpath=/html/body/div/div[1]/div[1]/div[2]/form/table/tbody/tr[5]/td[2]/input
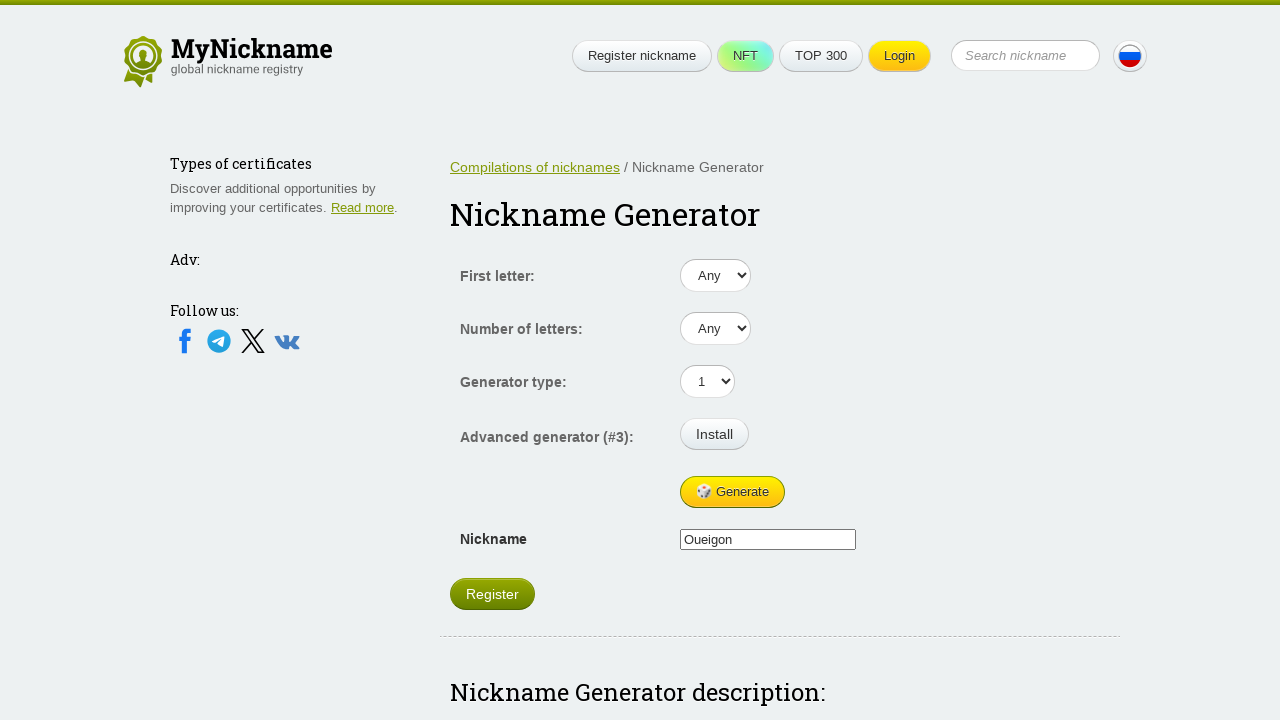

Waited for nickname generation to complete
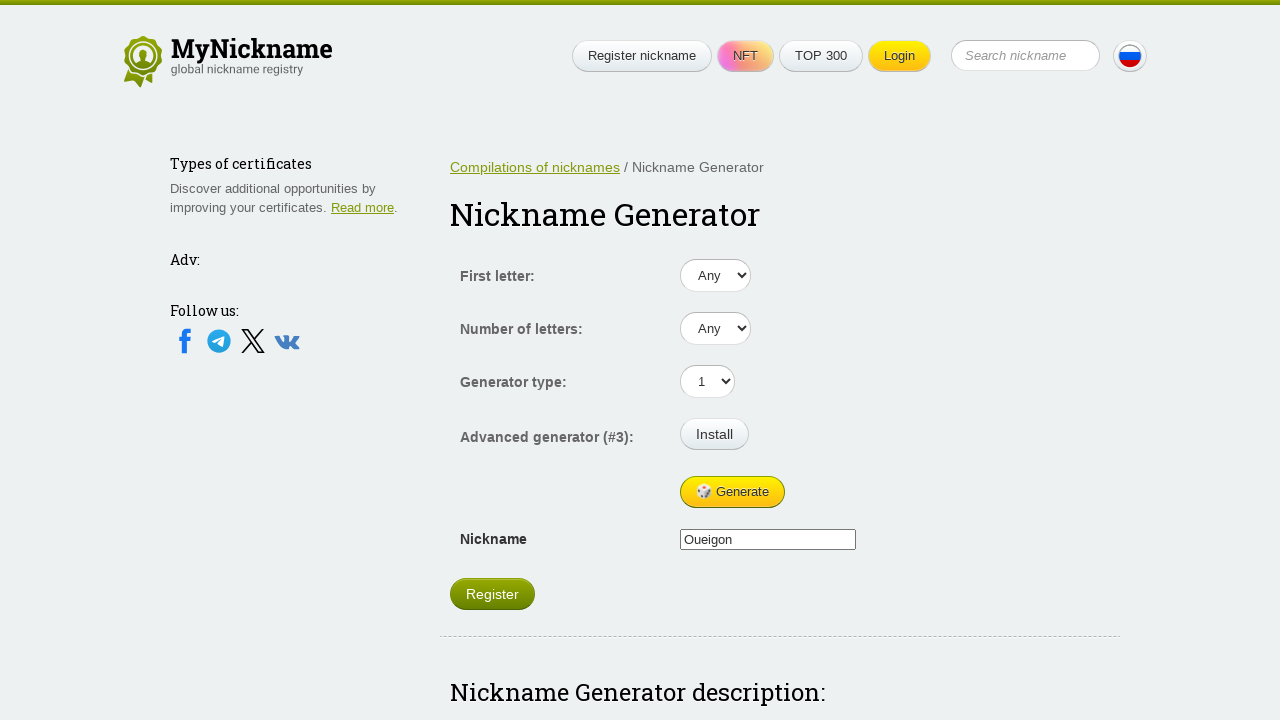

Verified that the register element with generated nickname is visible
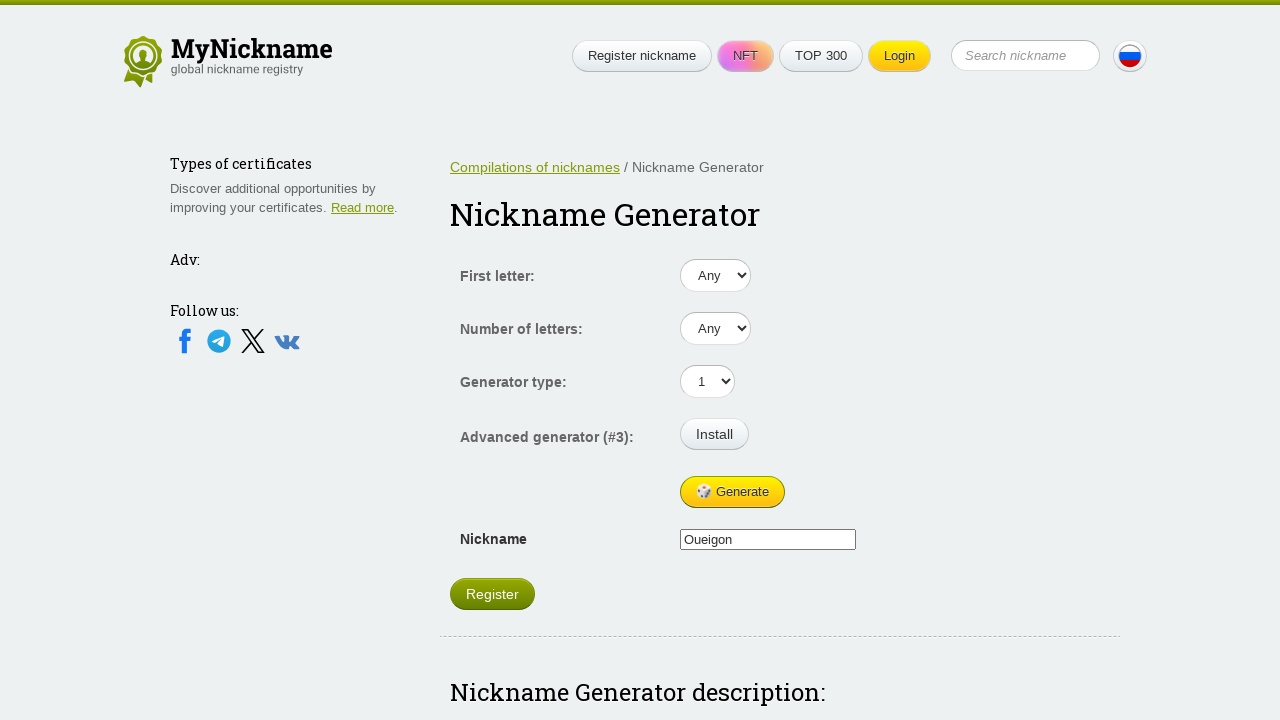

Clicked generate button to produce a new nickname at (732, 492) on xpath=/html/body/div/div[1]/div[1]/div[2]/form/table/tbody/tr[5]/td[2]/input
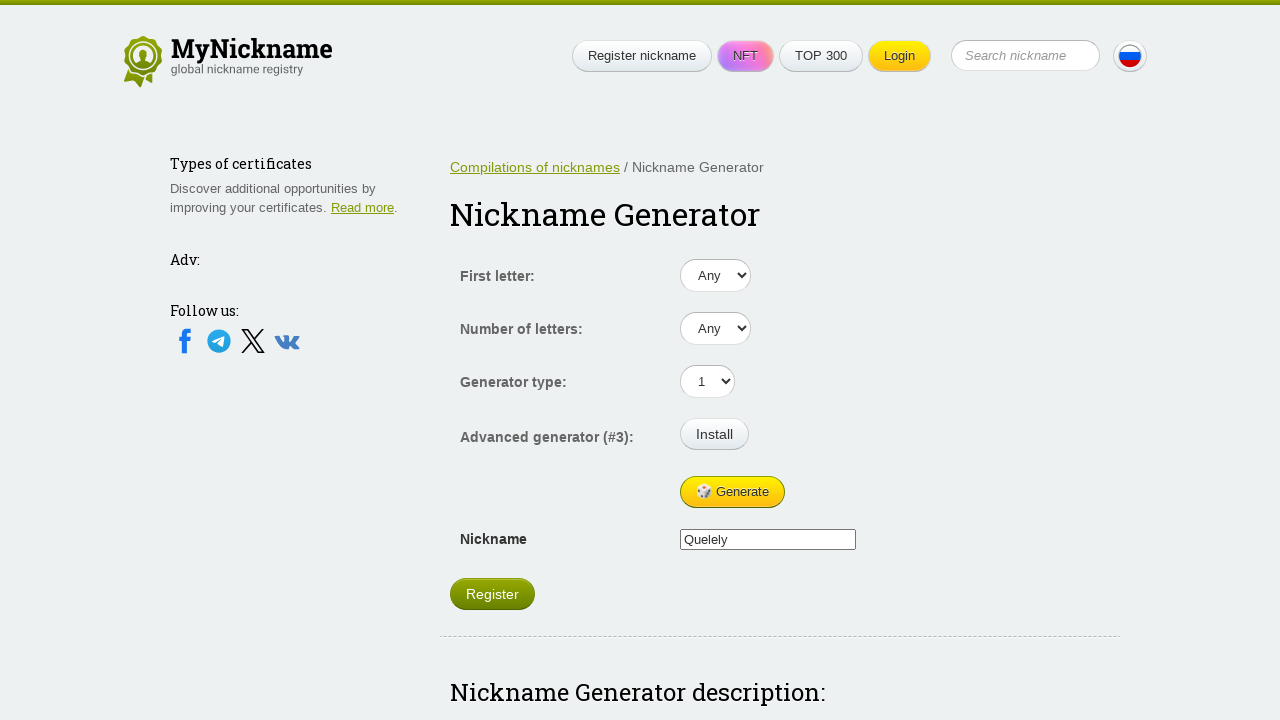

Waited for nickname generation to complete
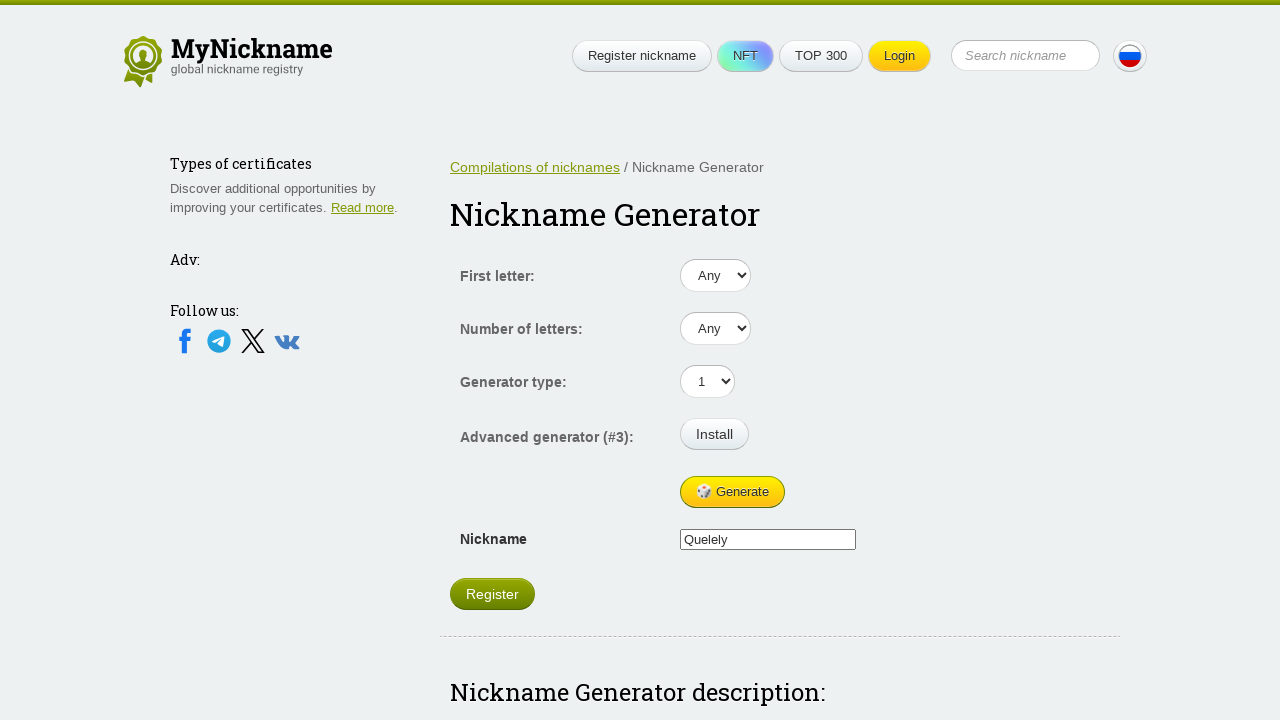

Verified that the register element with generated nickname is visible
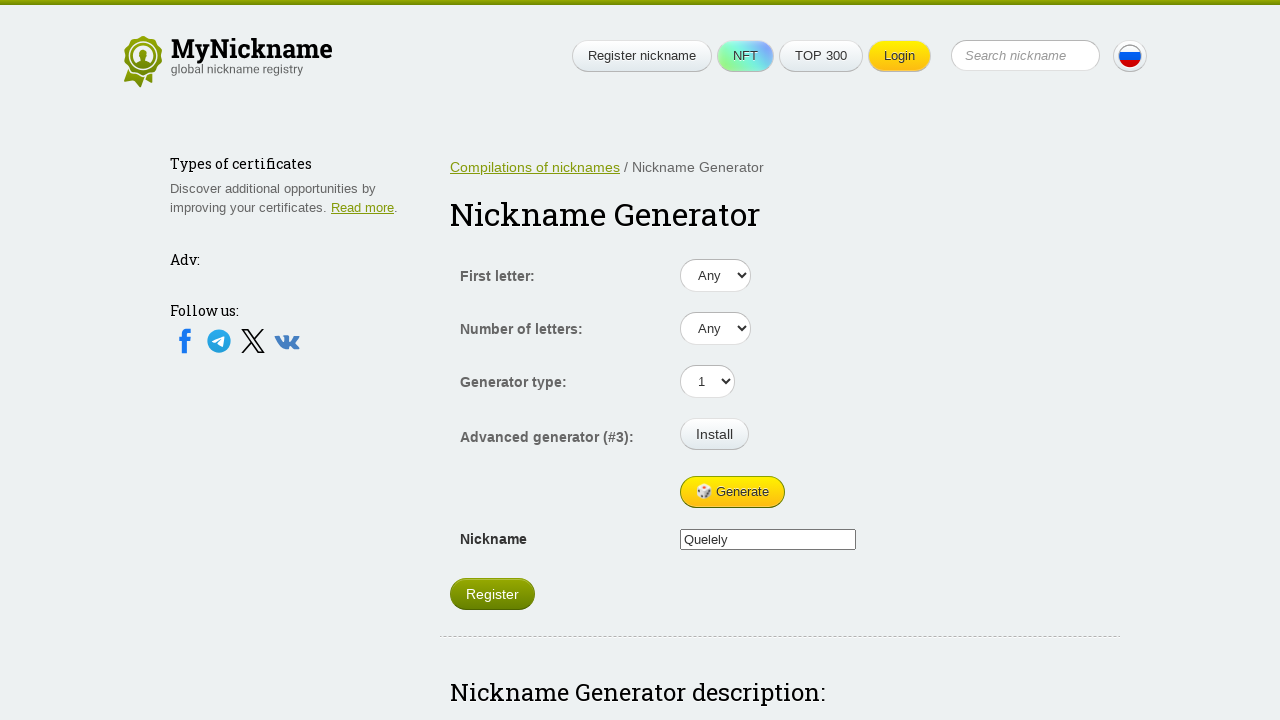

Clicked generate button to produce a new nickname at (732, 492) on xpath=/html/body/div/div[1]/div[1]/div[2]/form/table/tbody/tr[5]/td[2]/input
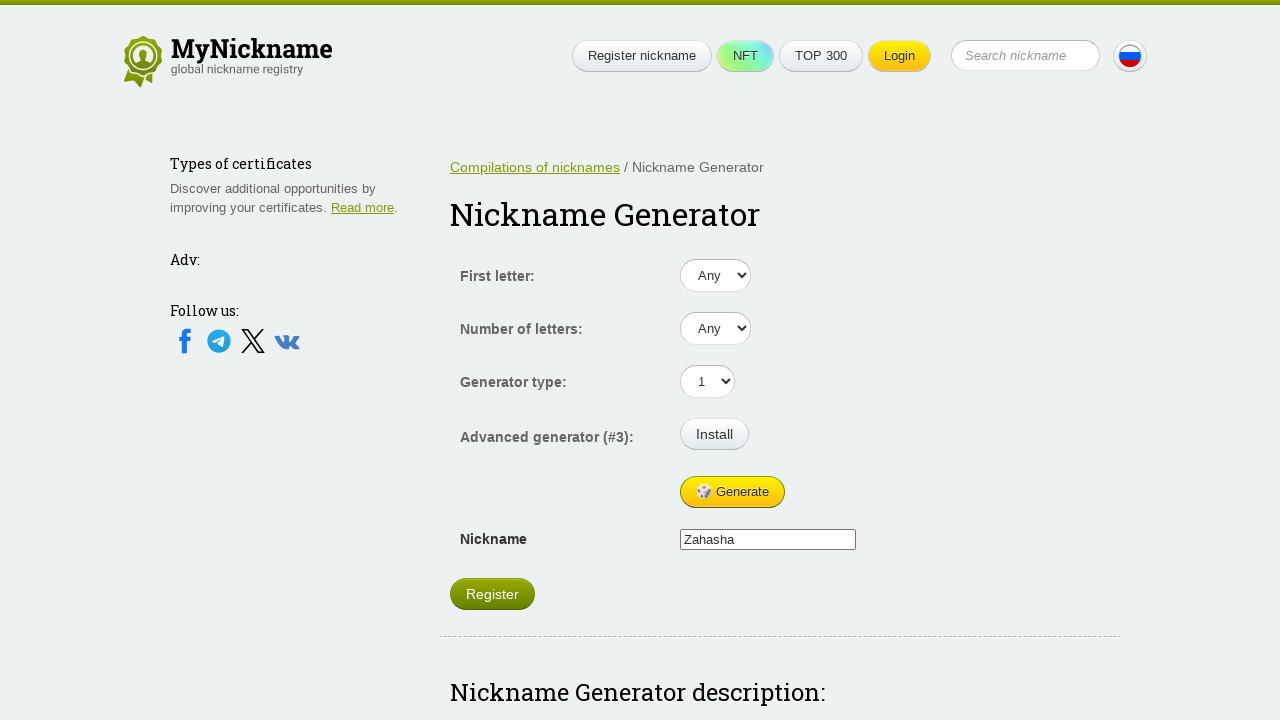

Waited for nickname generation to complete
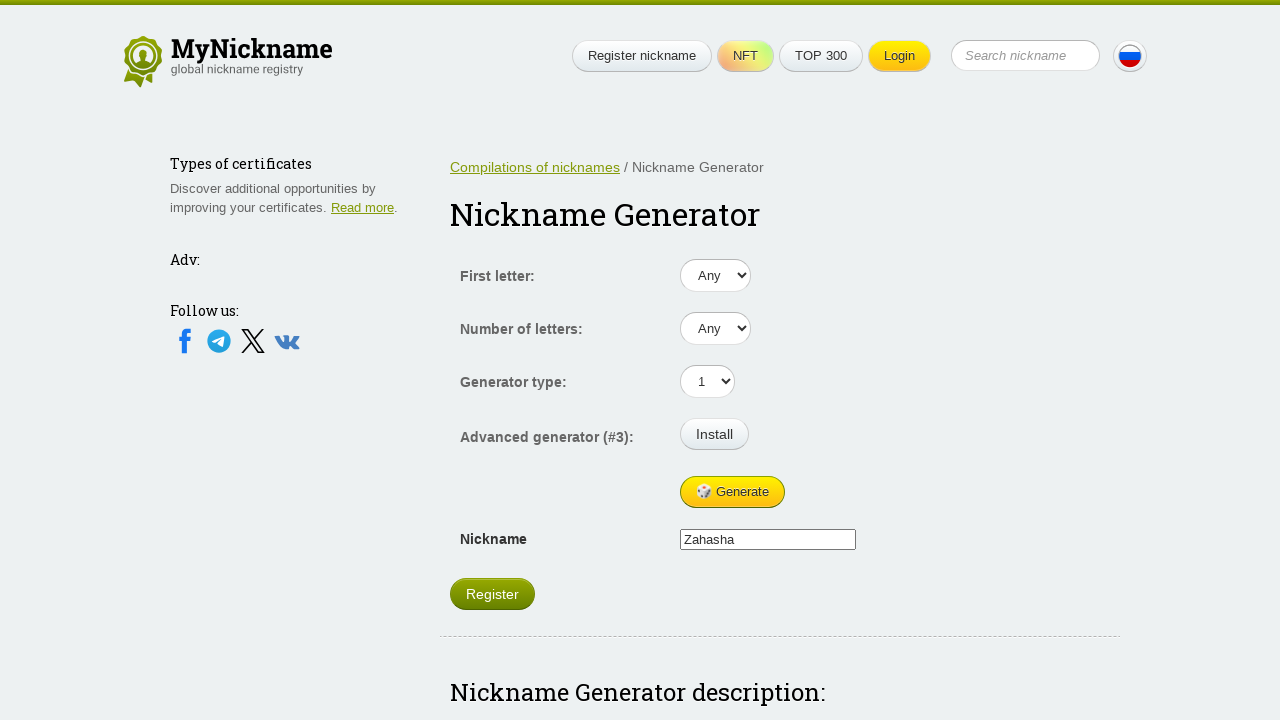

Verified that the register element with generated nickname is visible
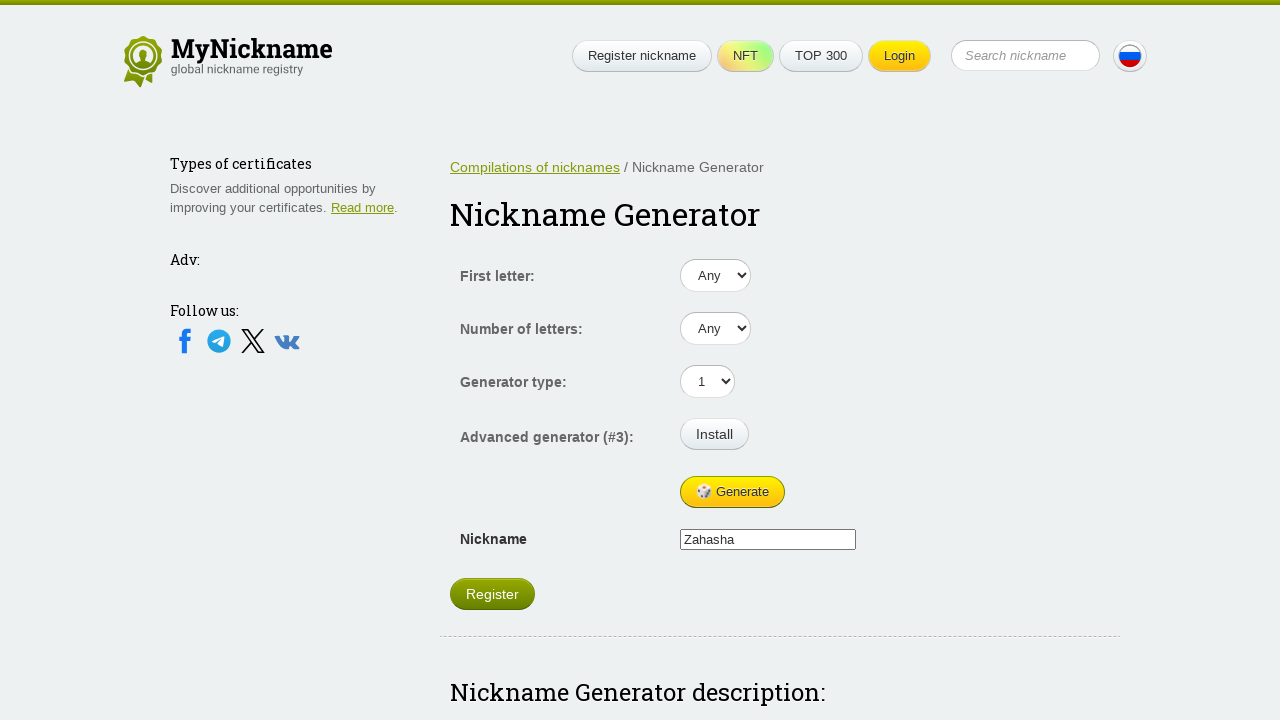

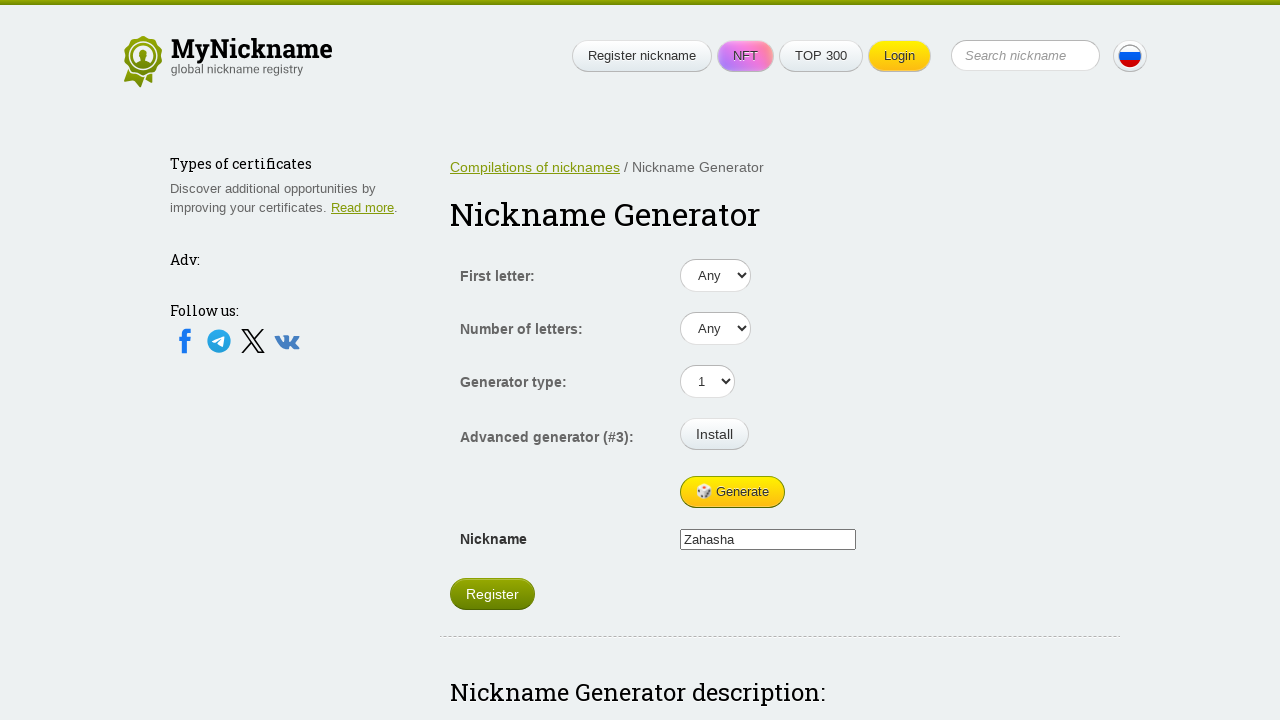